Tests input field functionality by entering text, clearing it, pressing Enter, then entering different text

Starting URL: http://the-internet.herokuapp.com/inputs

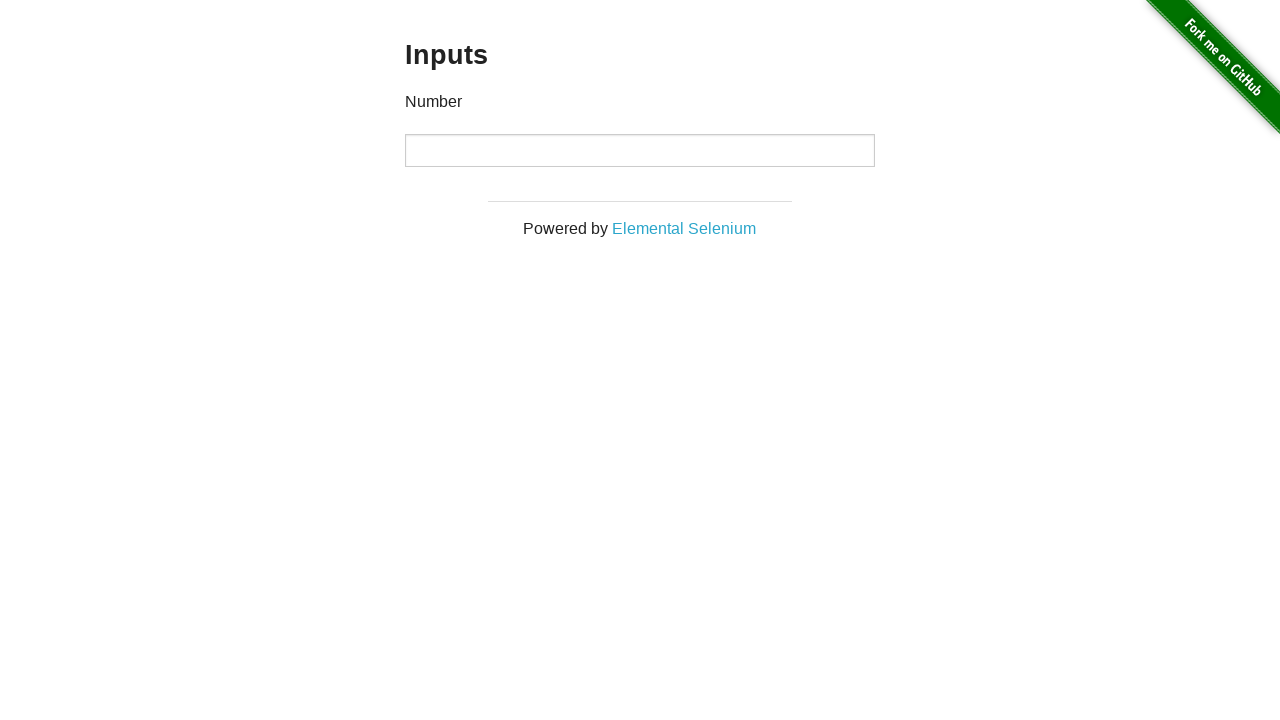

Located the input field
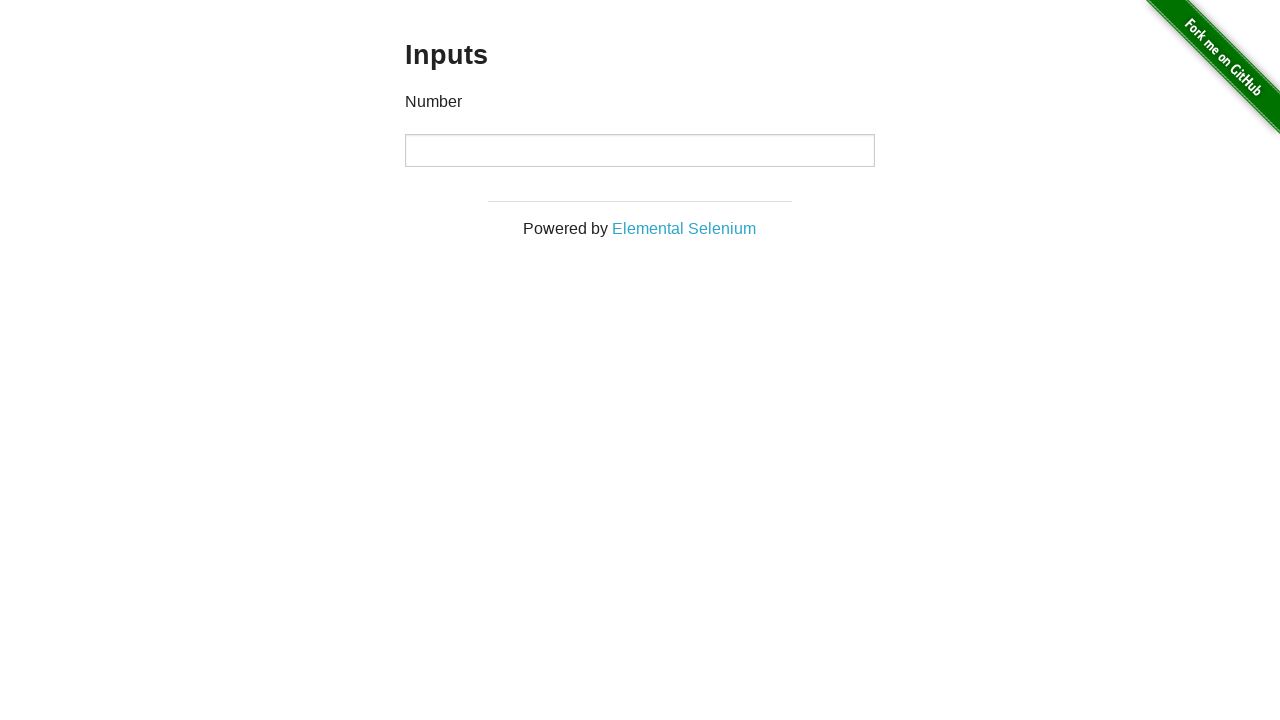

Filled input field with '123' on input
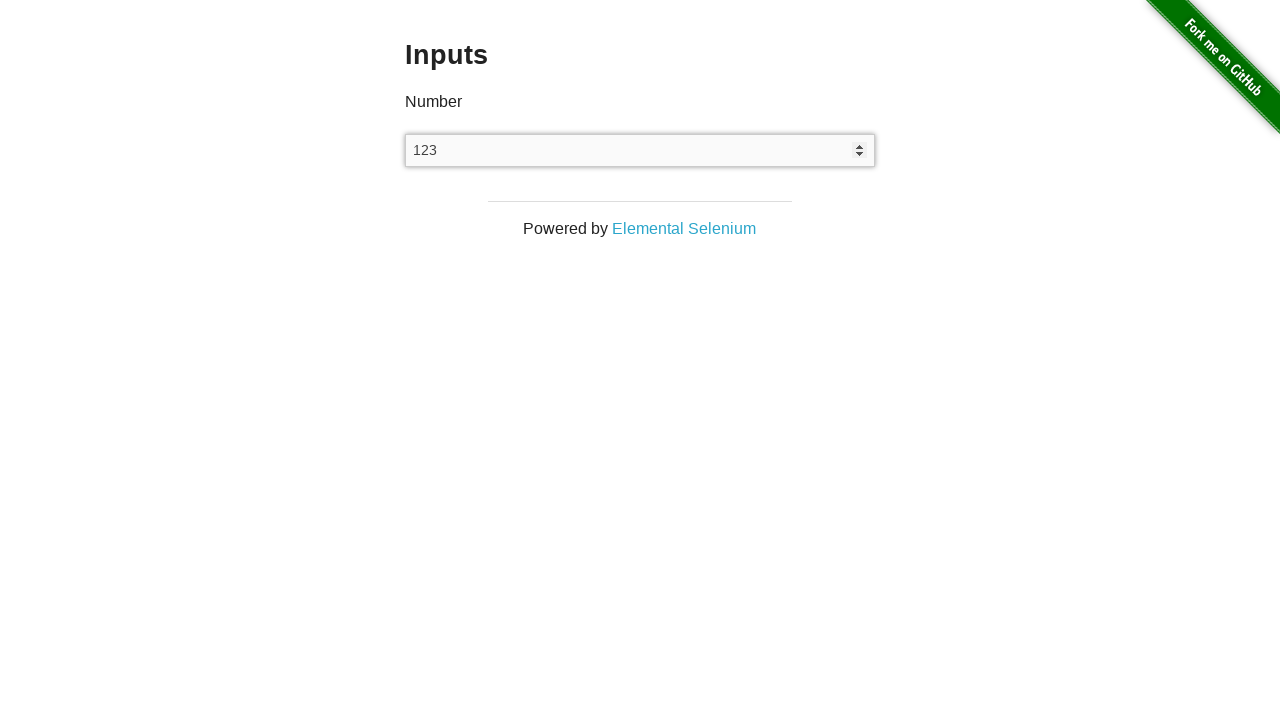

Cleared the input field on input
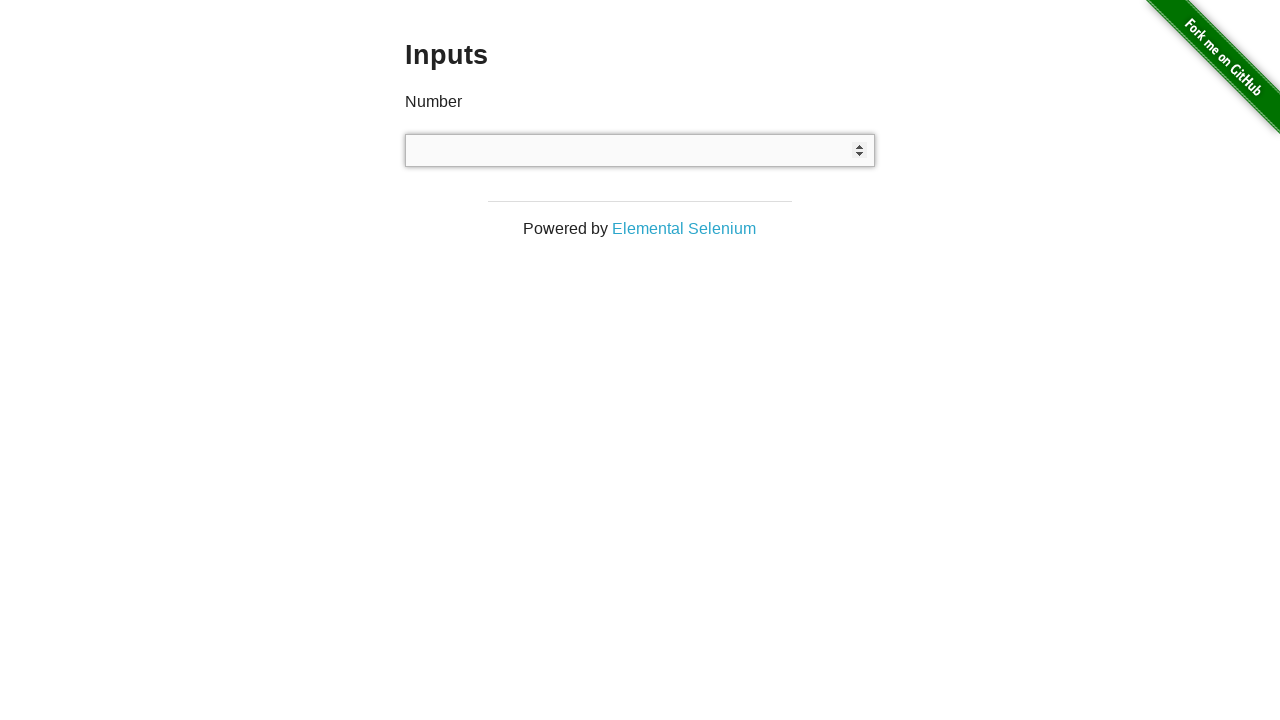

Pressed Enter key on input
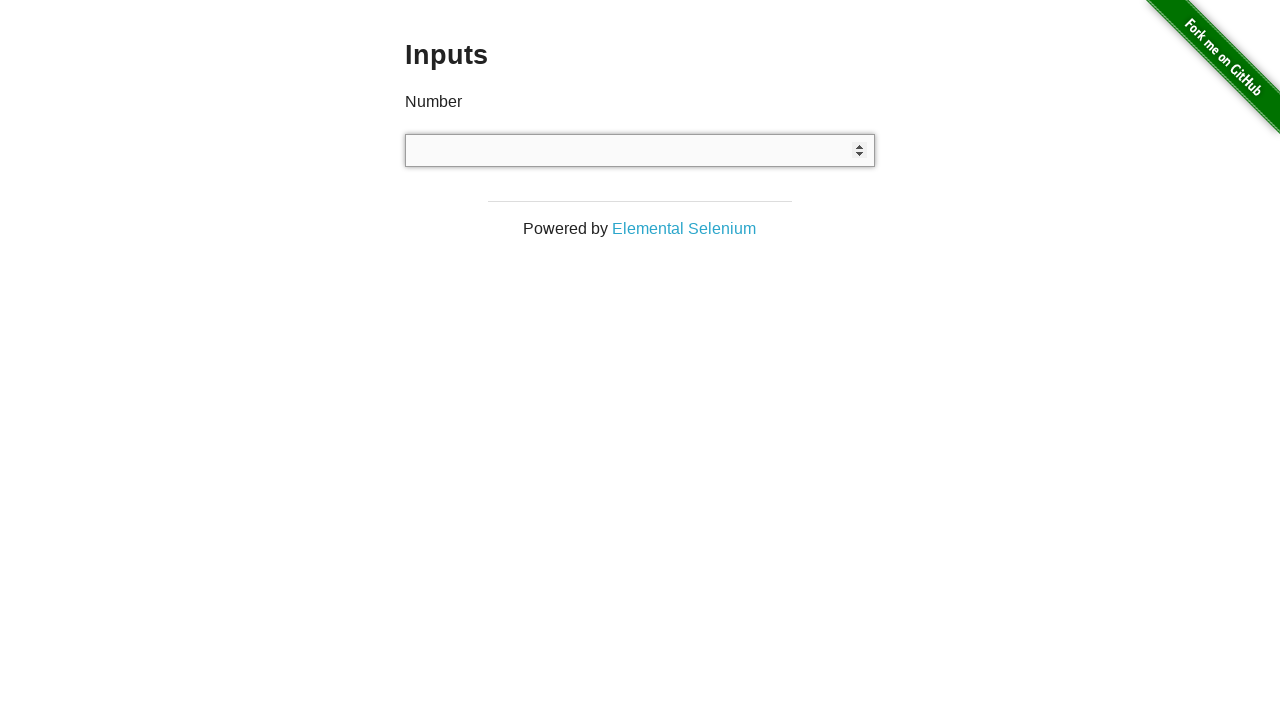

Cleared the input field again on input
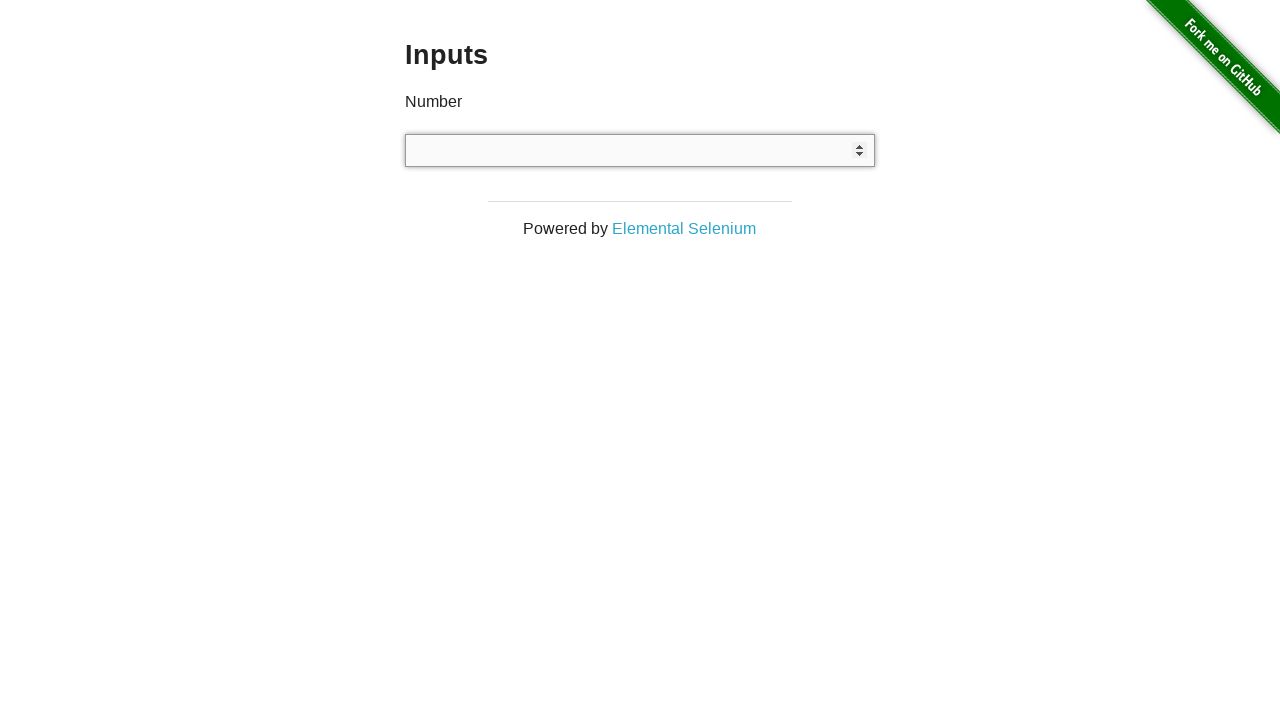

Clicked on the input field at (640, 150) on input
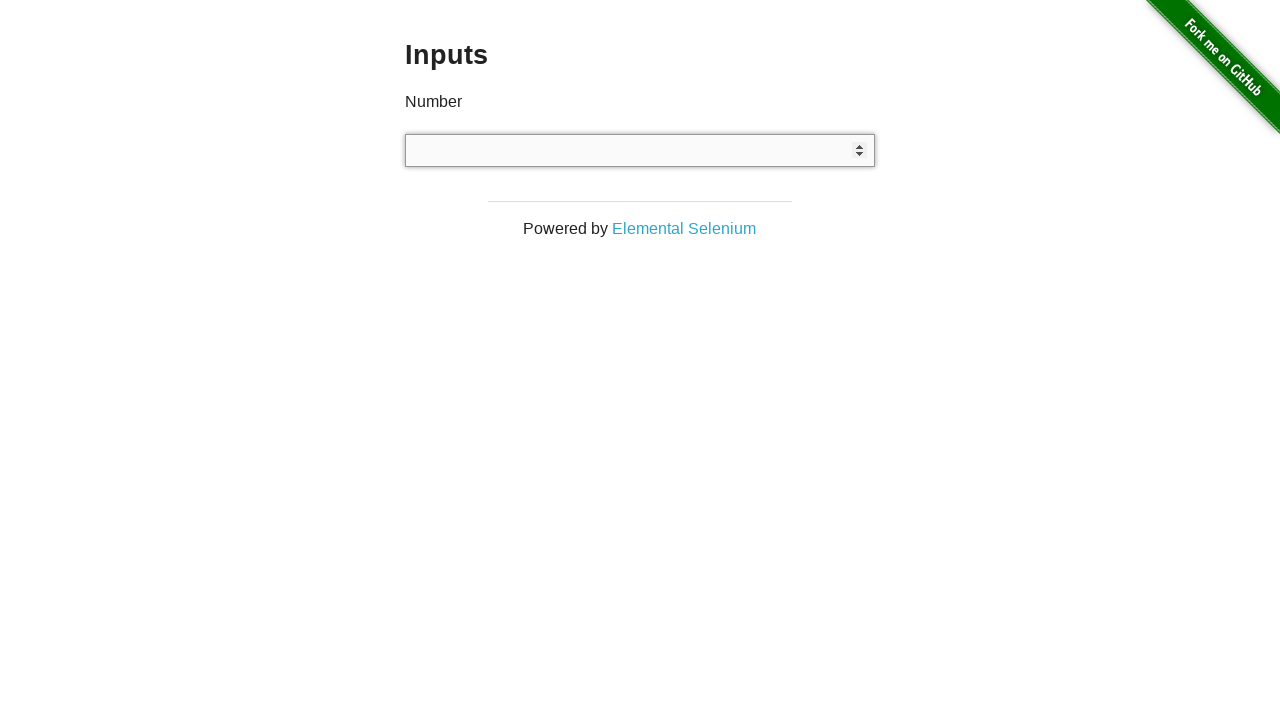

Filled input field with '321' on input
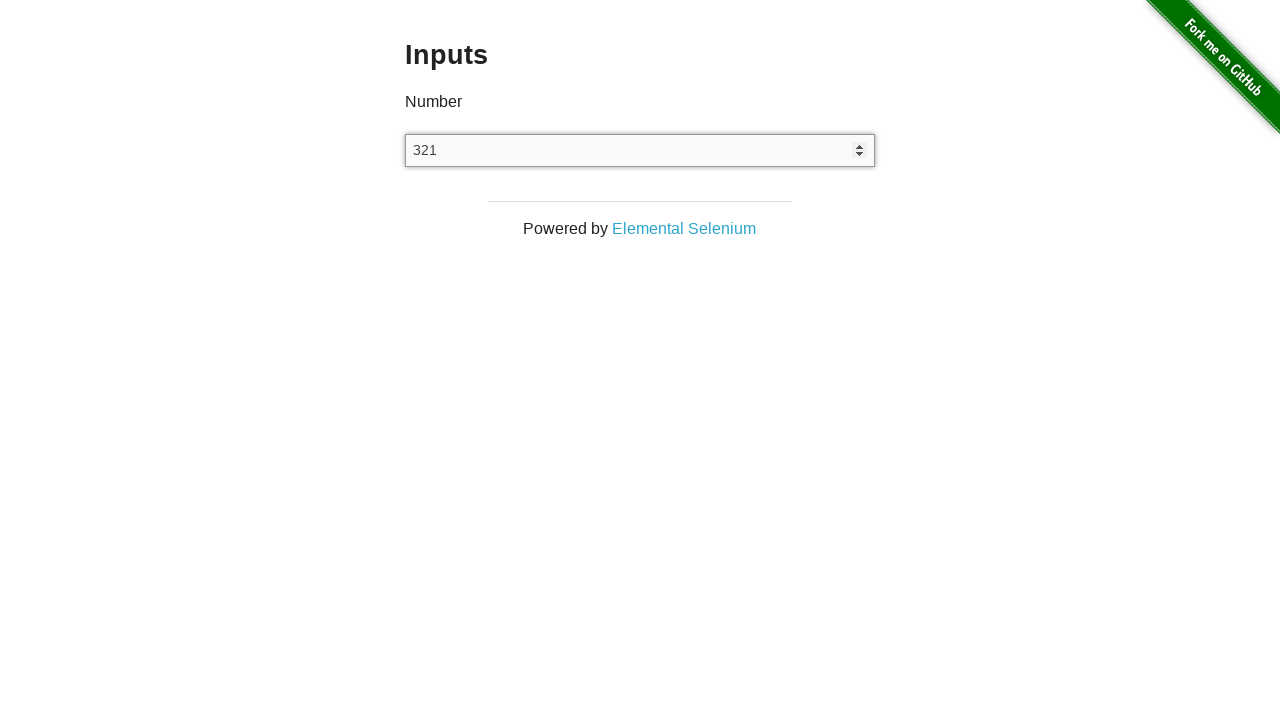

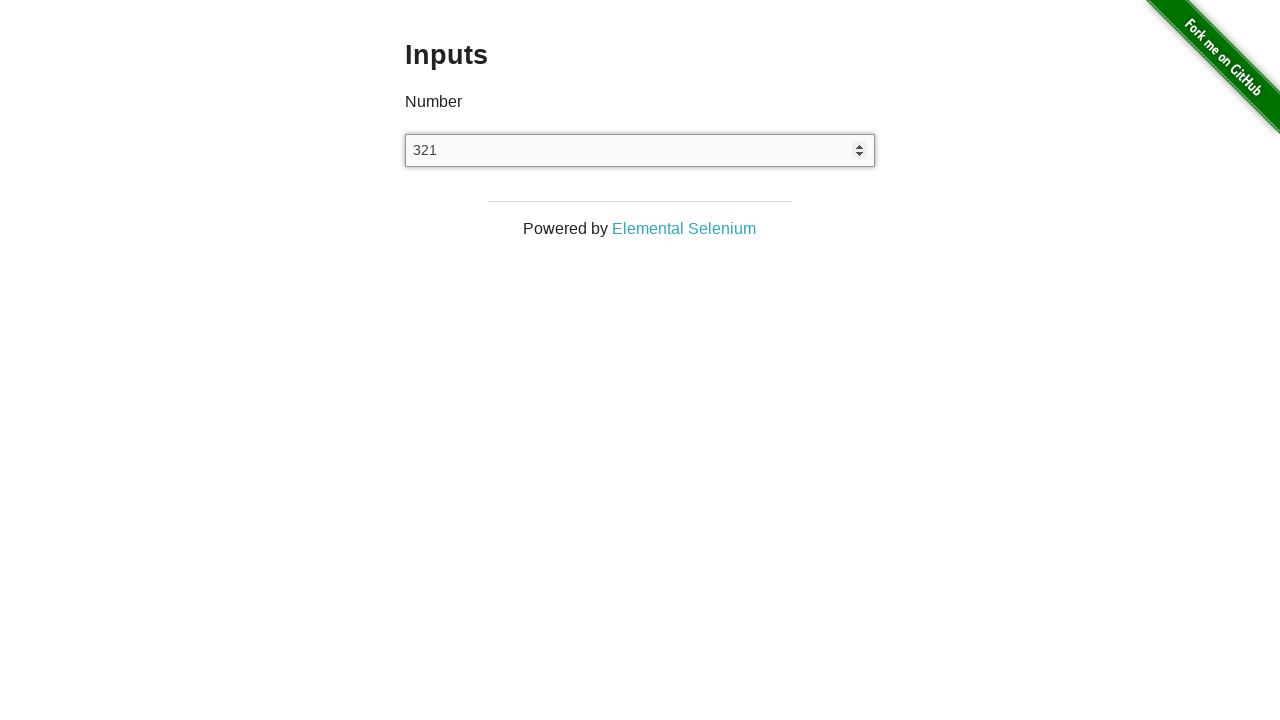